Tests alert and confirm dialog handling by clicking buttons that trigger alerts

Starting URL: https://rahulshettyacademy.com/AutomationPractice/

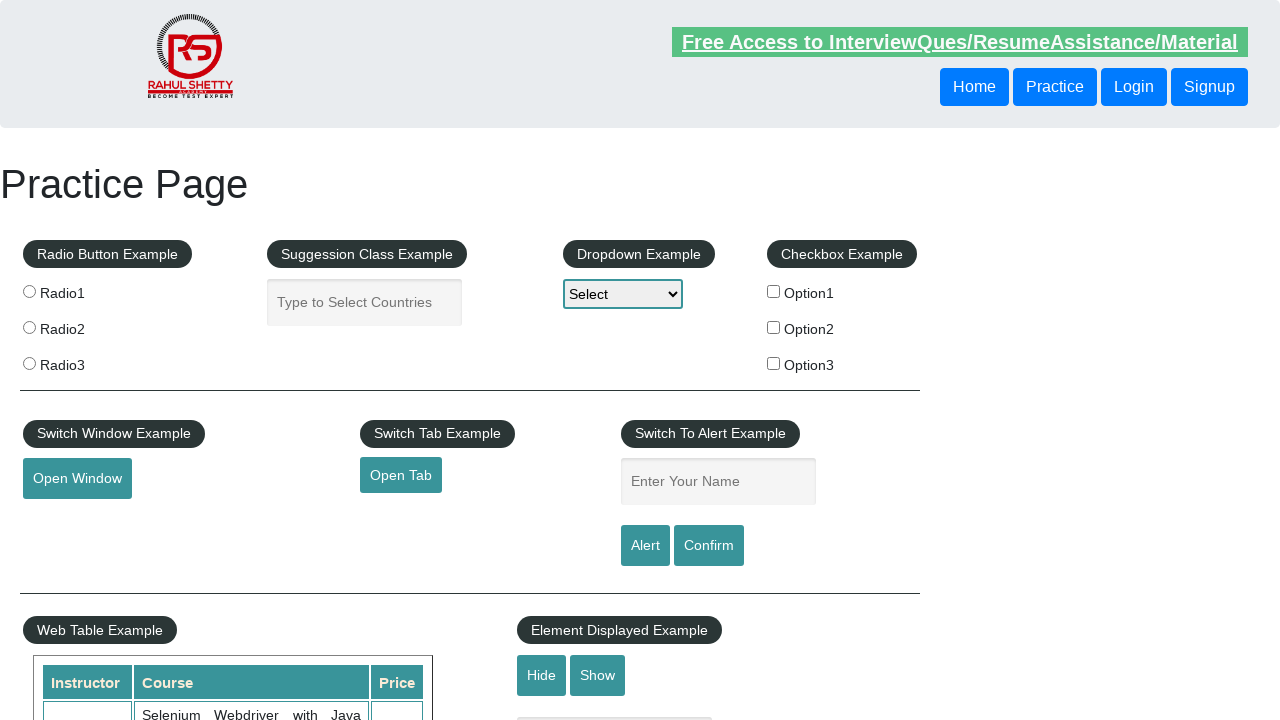

Set up dialog handler to accept alerts and confirms
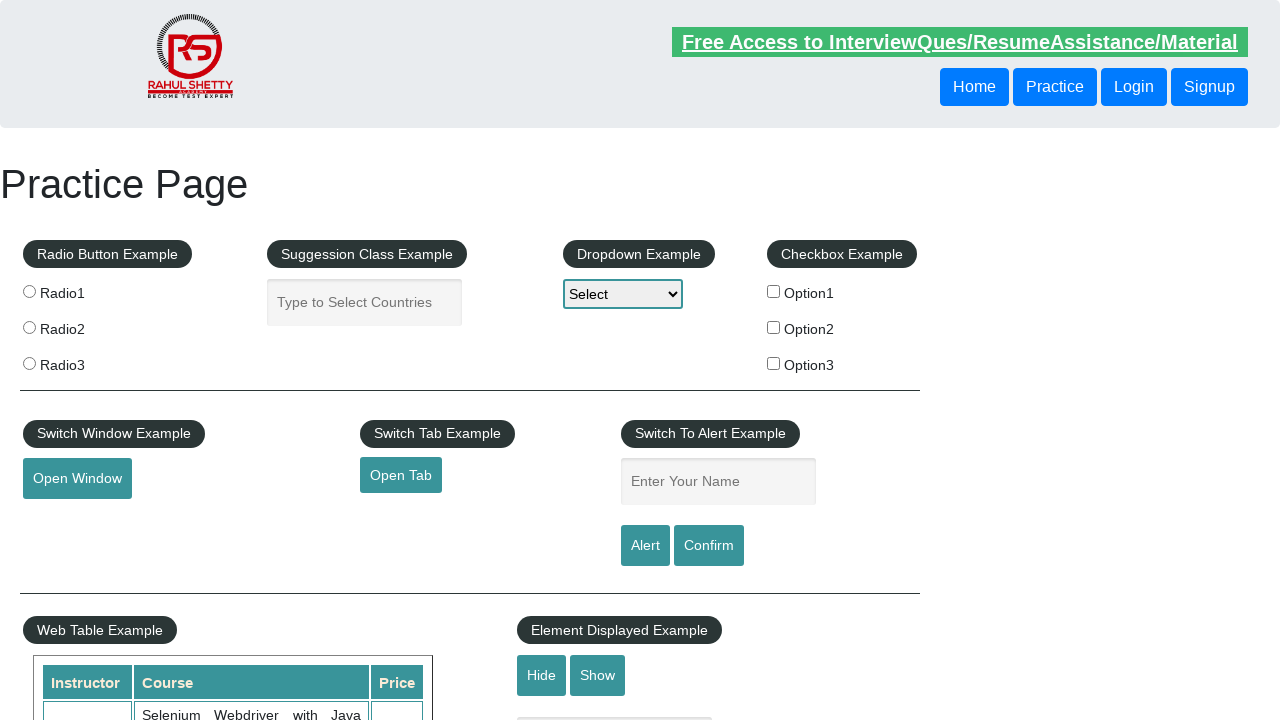

Clicked alert button to trigger alert dialog at (645, 546) on #alertbtn
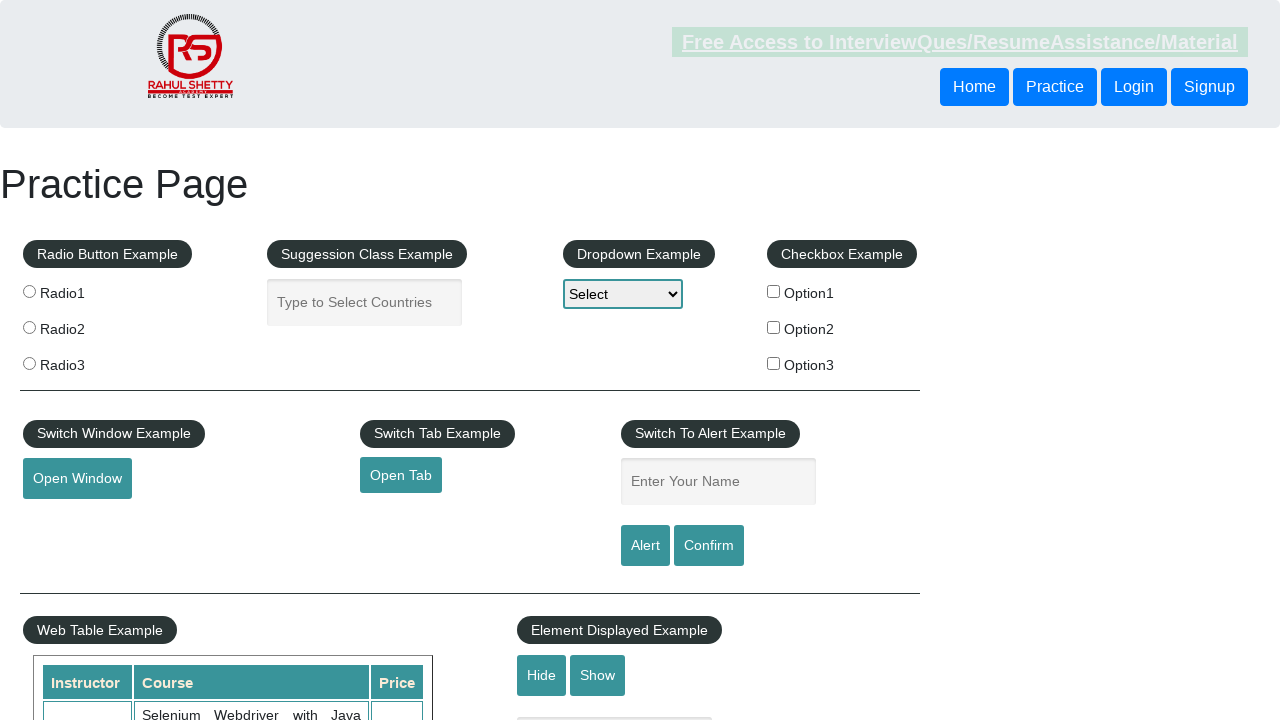

Clicked confirm button to trigger confirm dialog at (709, 546) on #confirmbtn
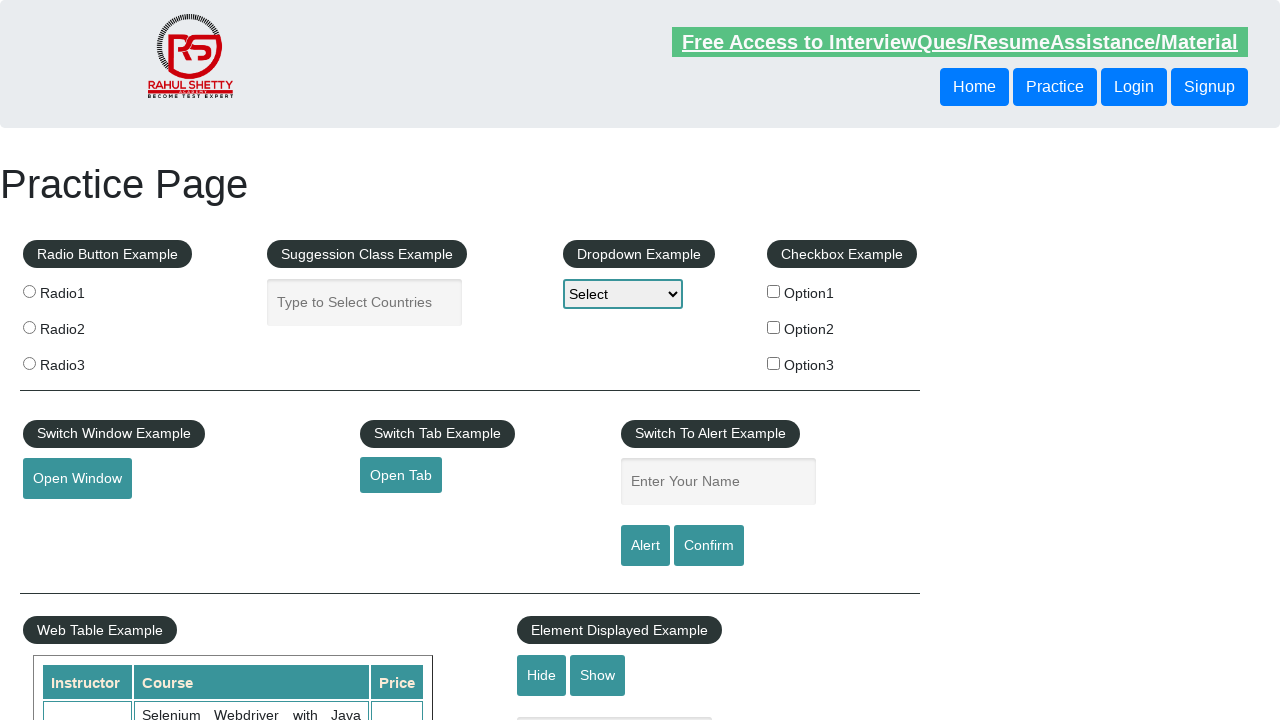

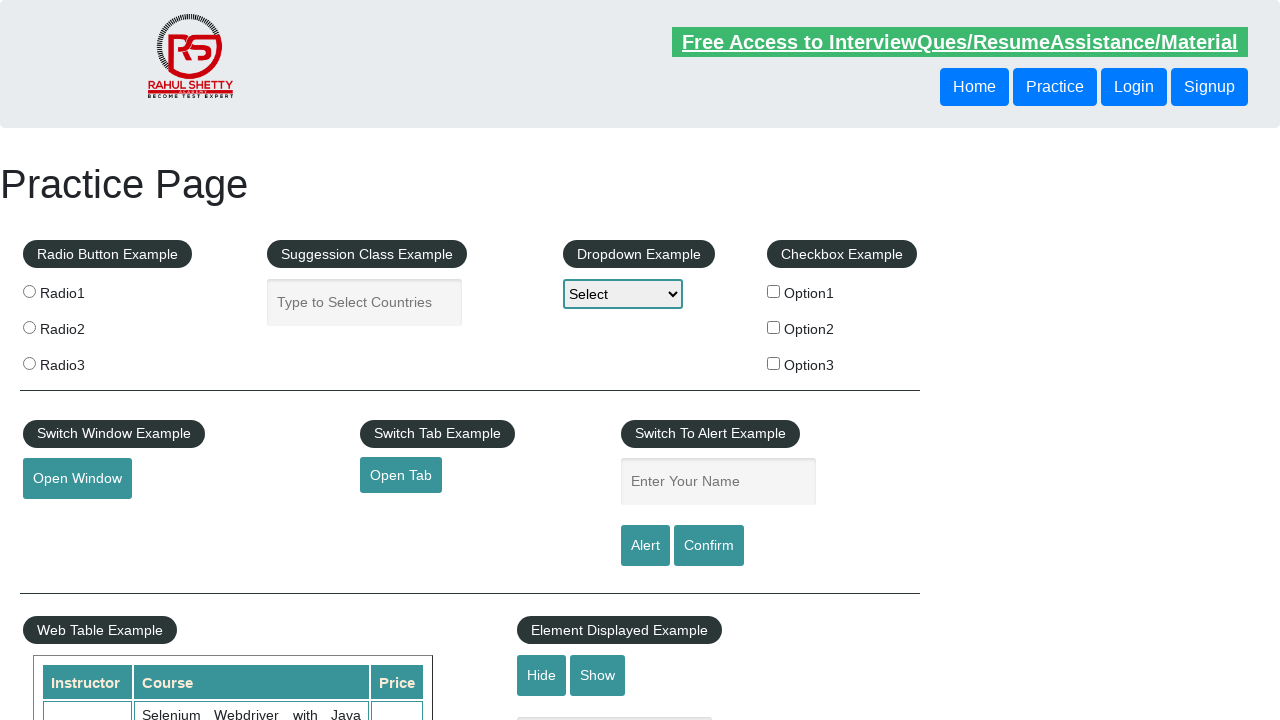